Tests keyboard operations on a text comparison website by entering text in the first textarea, selecting all with Ctrl+A, copying with Ctrl+C, tabbing to the second textarea, and pasting with Ctrl+V.

Starting URL: https://text-compare.com/

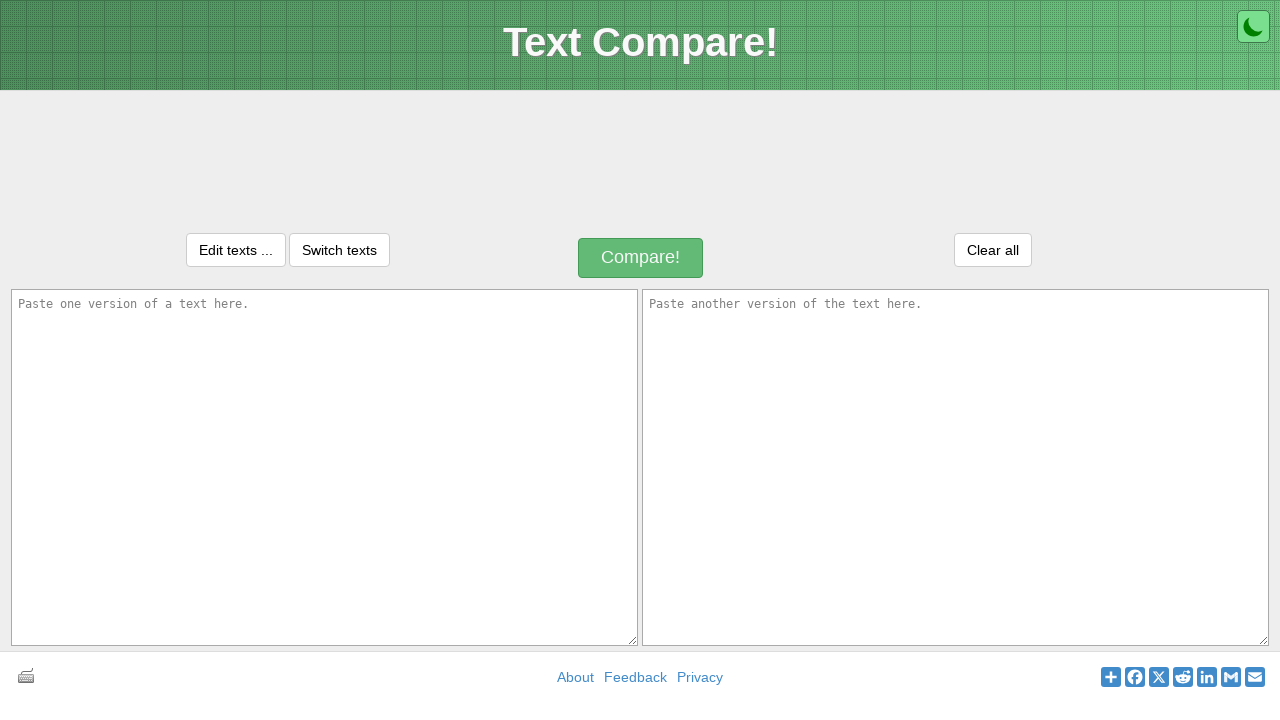

Filled first textarea with 'Welcome to the Selenium tool' on textarea[name='text1']
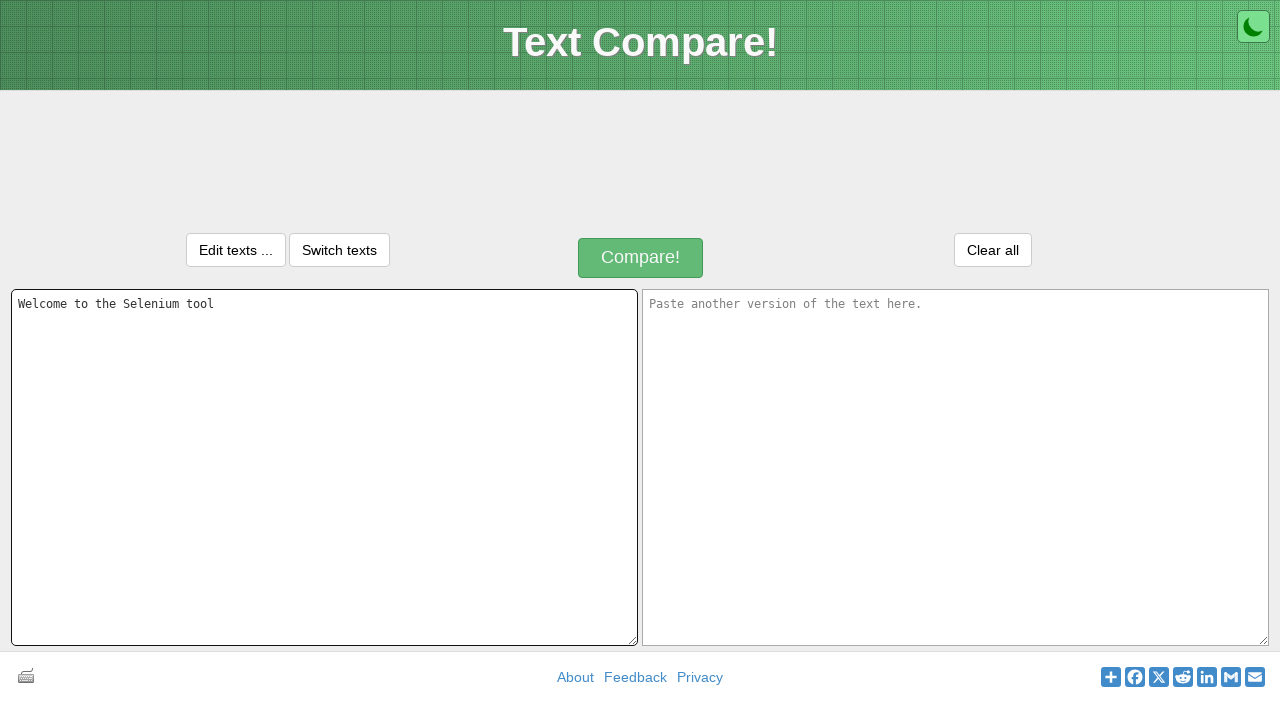

Clicked on first textarea to ensure focus at (324, 467) on textarea[name='text1']
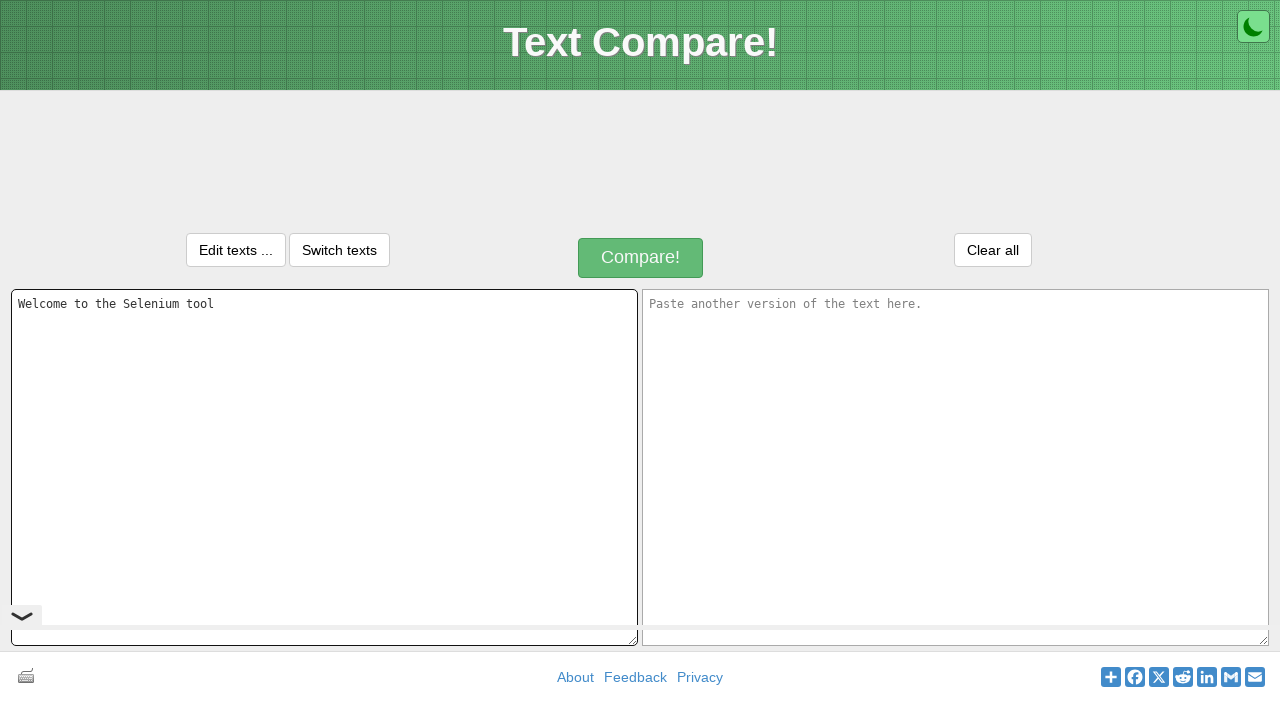

Selected all text in first textarea with Ctrl+A
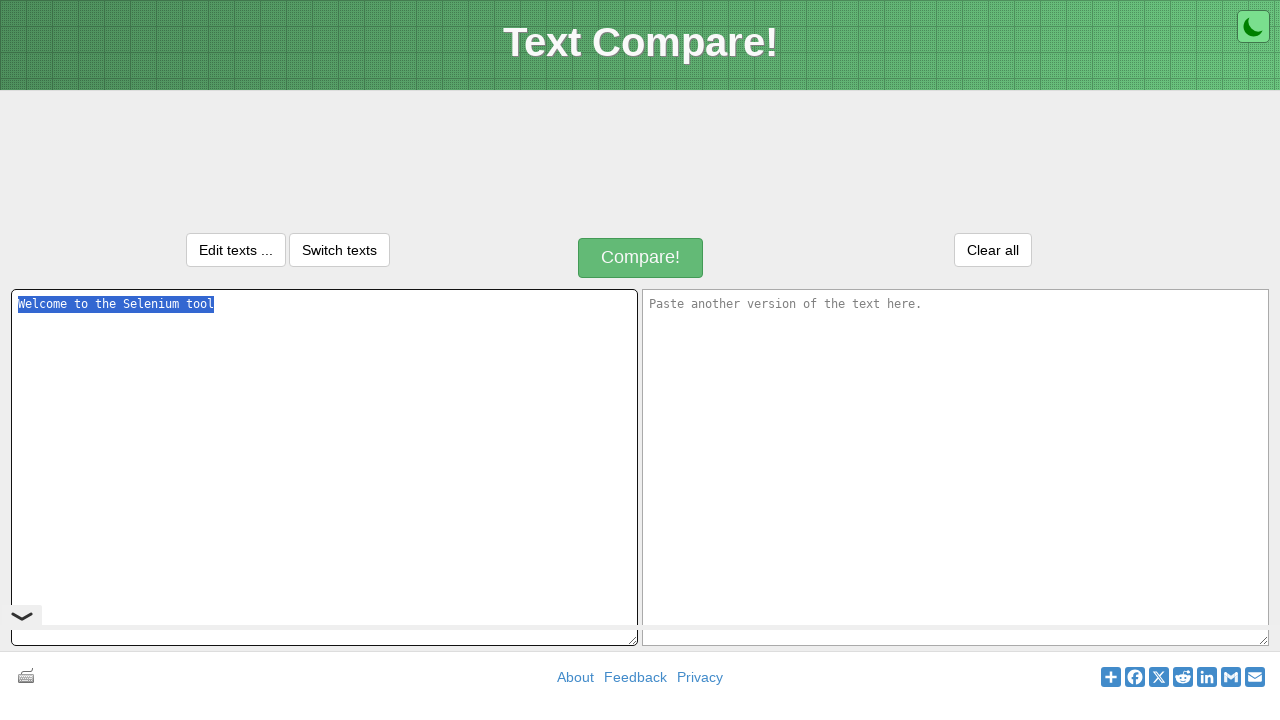

Copied selected text with Ctrl+C
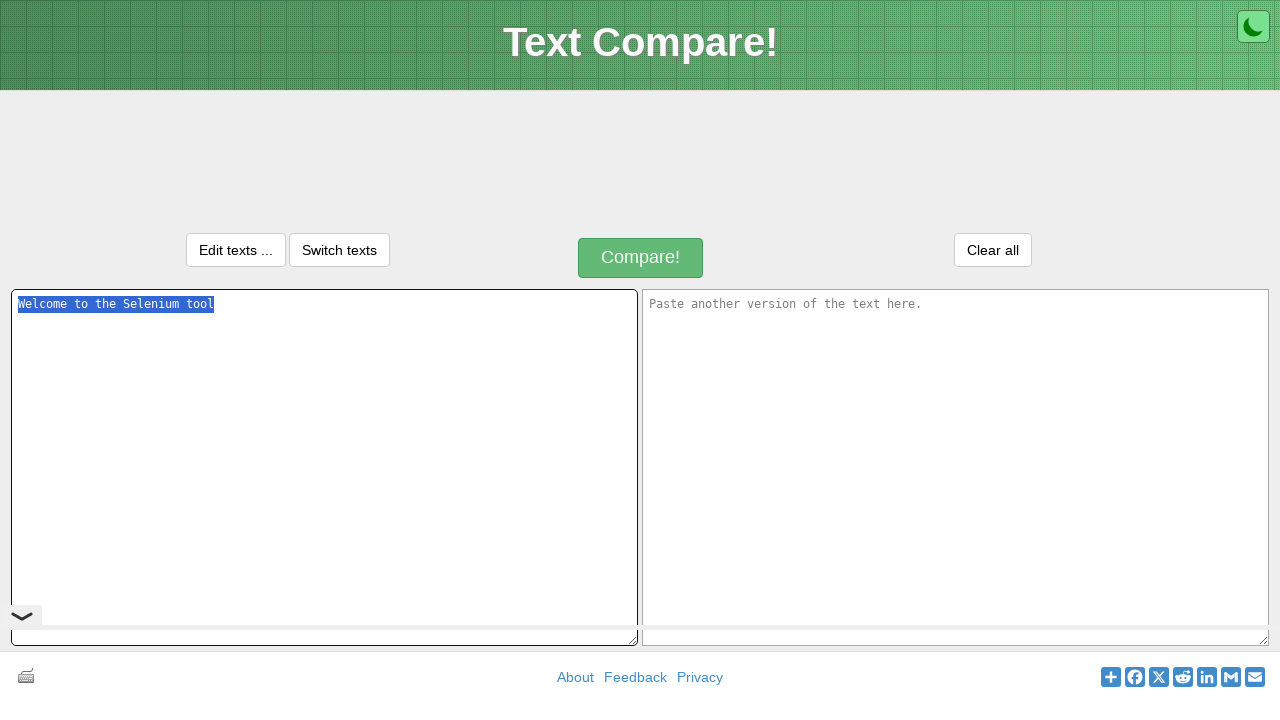

Pressed Tab to navigate to second textarea
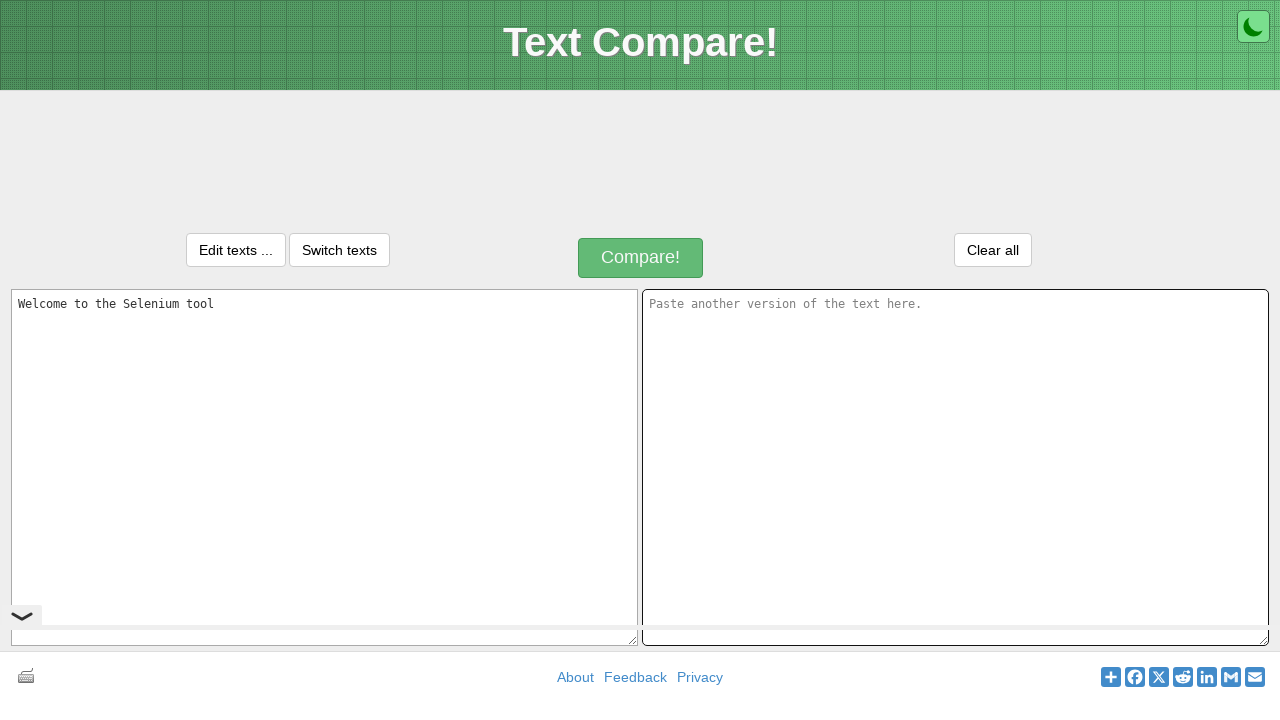

Pasted copied text into second textarea with Ctrl+V
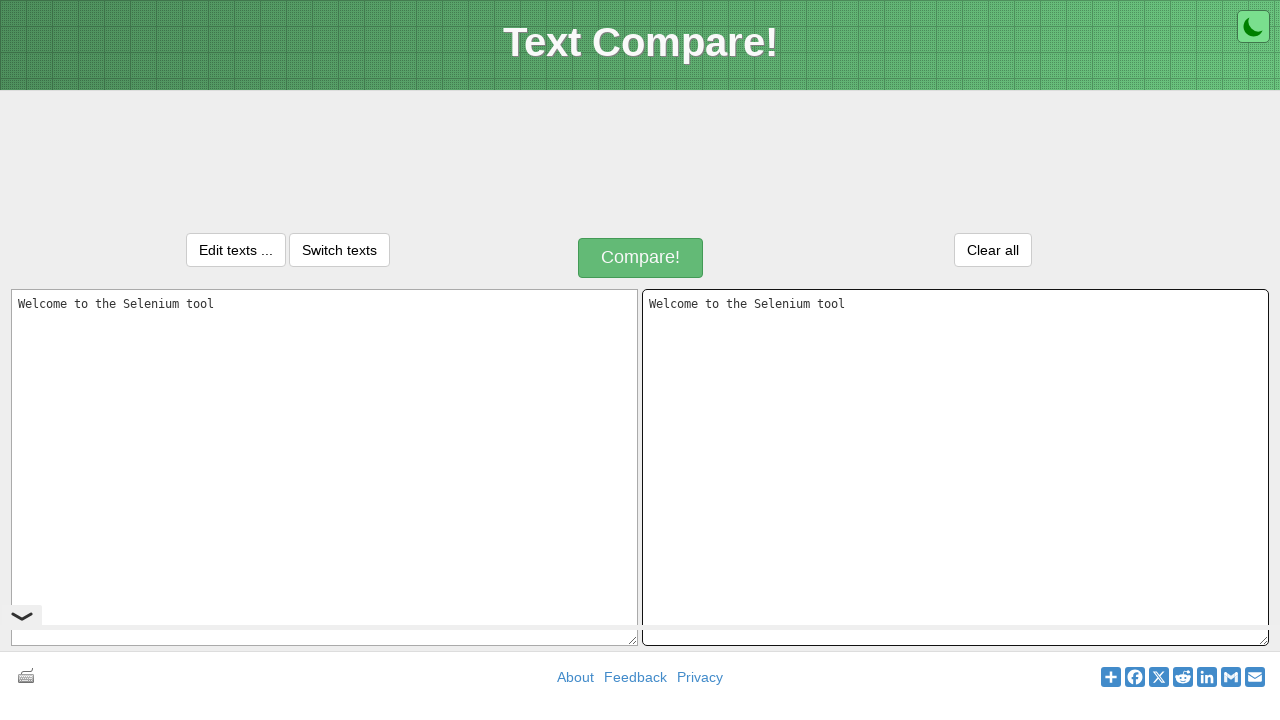

Waited 1 second to view the result
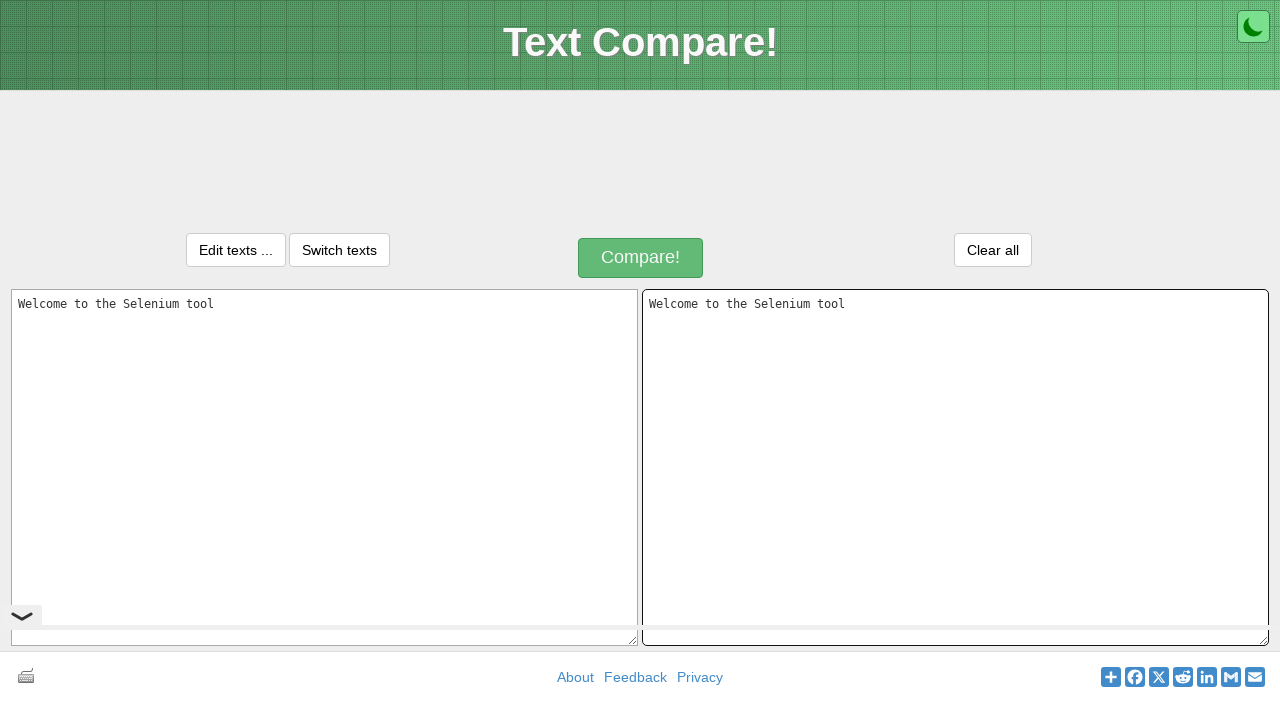

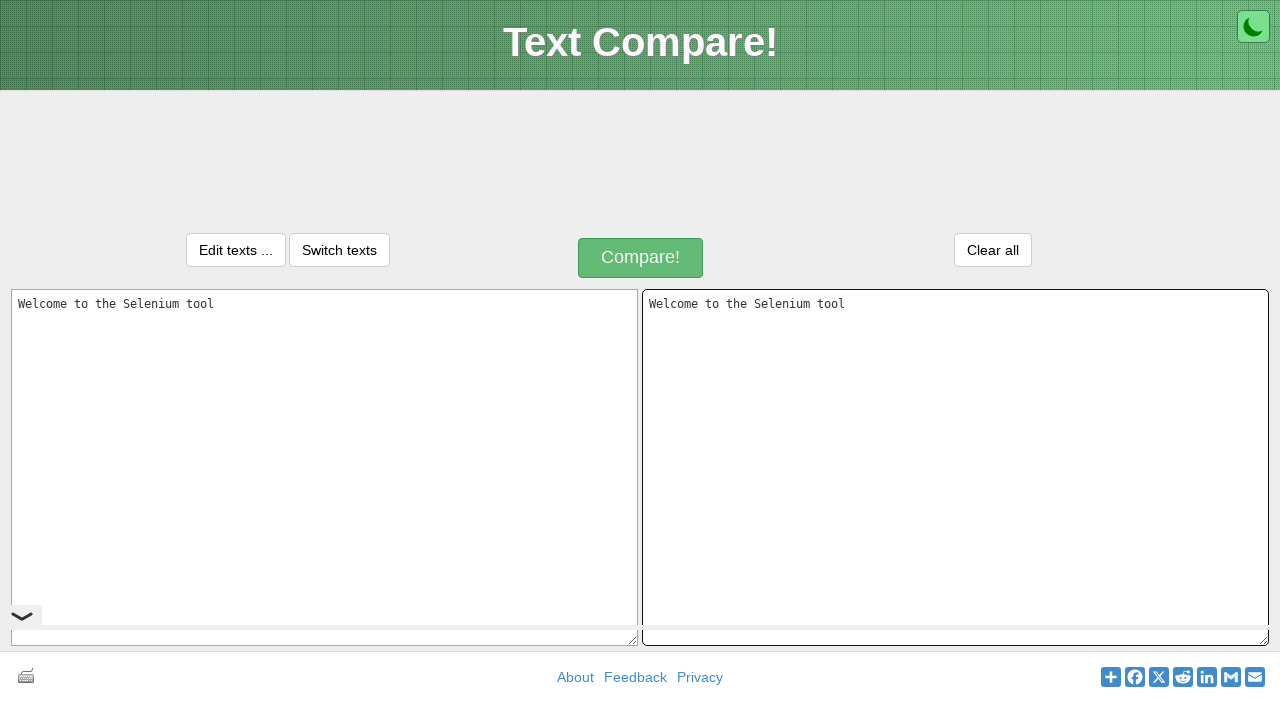